Tests JavaScript alert handling including simple alerts, confirmation dialogs, and prompt dialogs with text input

Starting URL: https://testpages.herokuapp.com/styled/alerts/alert-test.html

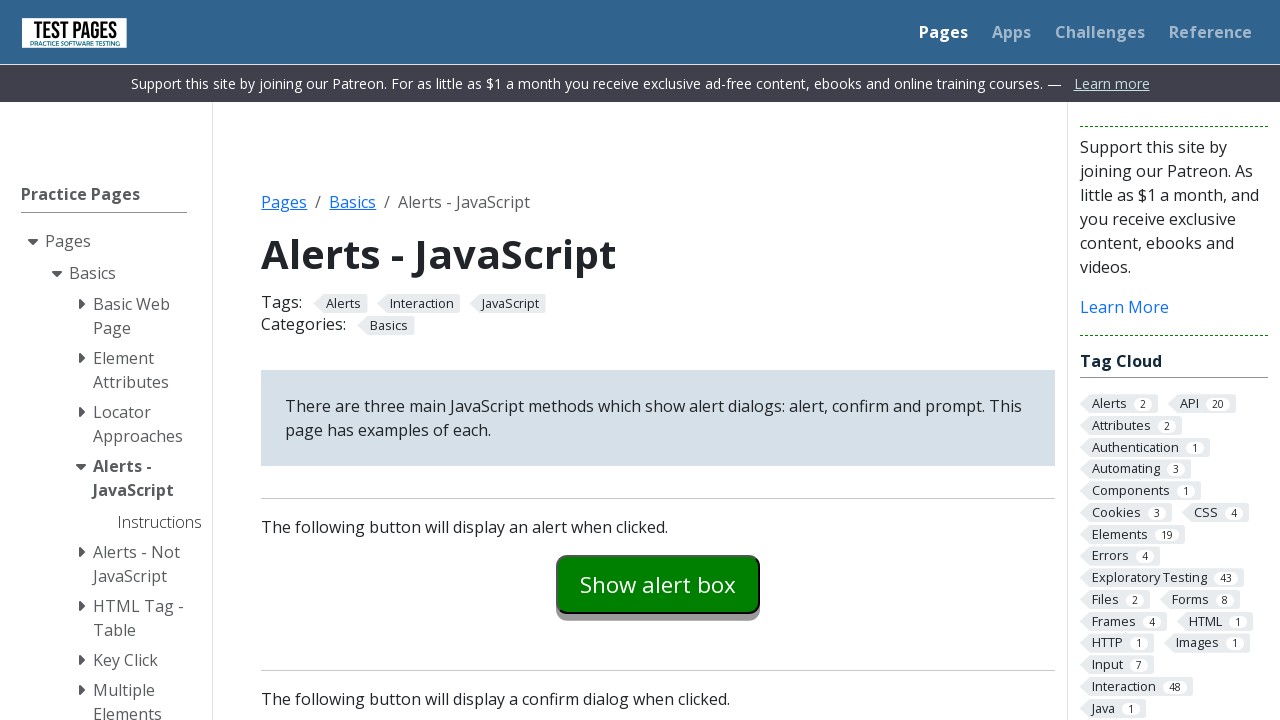

Clicked alert example button at (658, 584) on #alertexamples
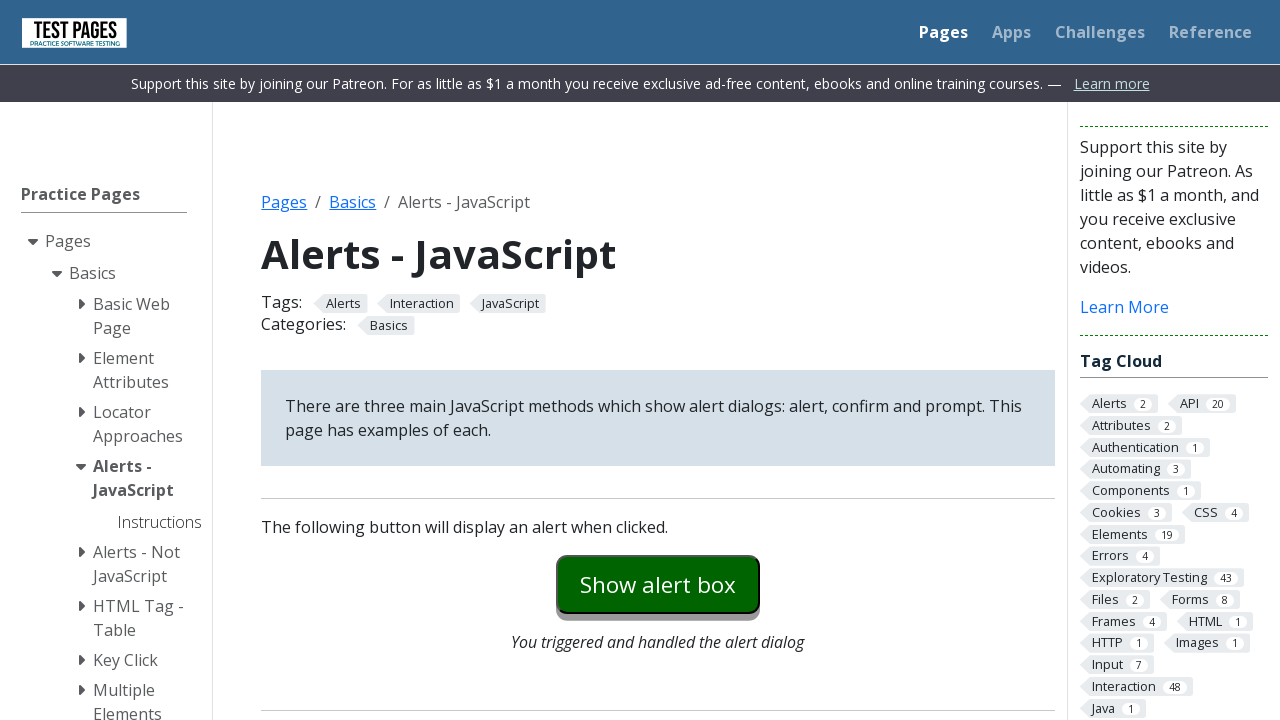

Set up dialog handler to accept simple alert
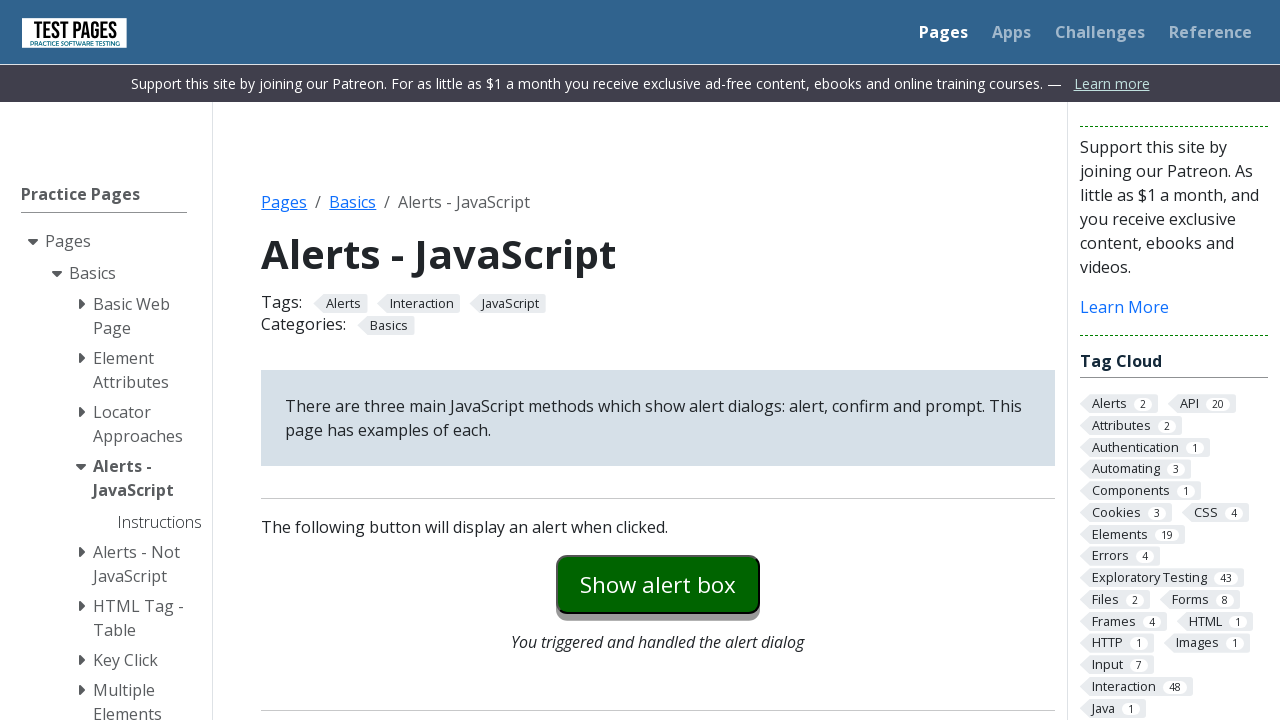

Clicked confirmation dialog example button at (658, 360) on #confirmexample
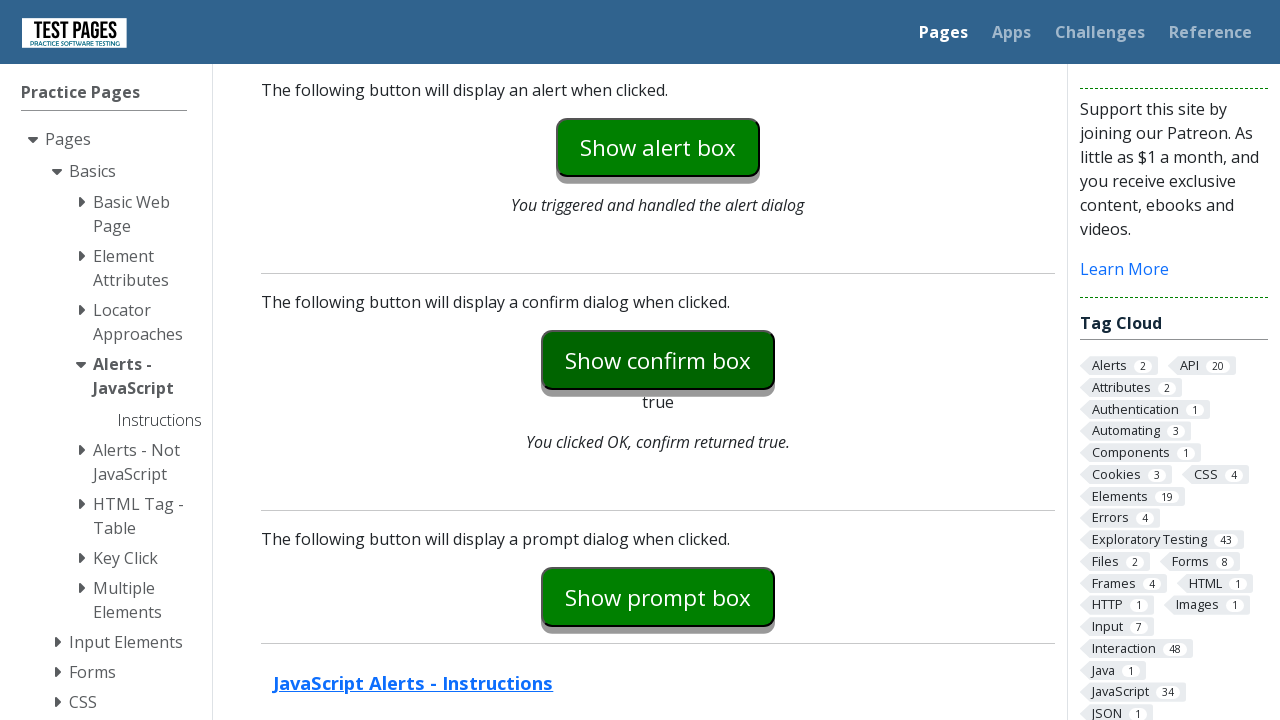

Set up dialog handler to dismiss confirmation dialog
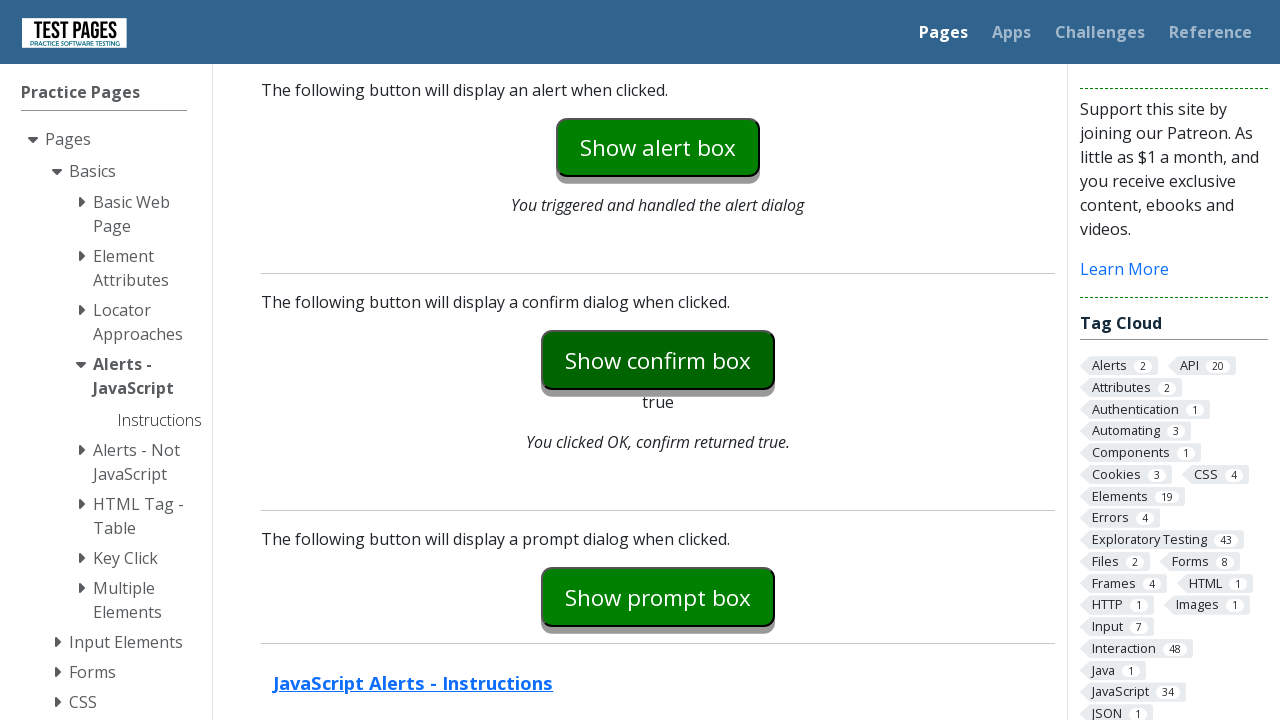

Clicked prompt dialog example button at (658, 597) on #promptexample
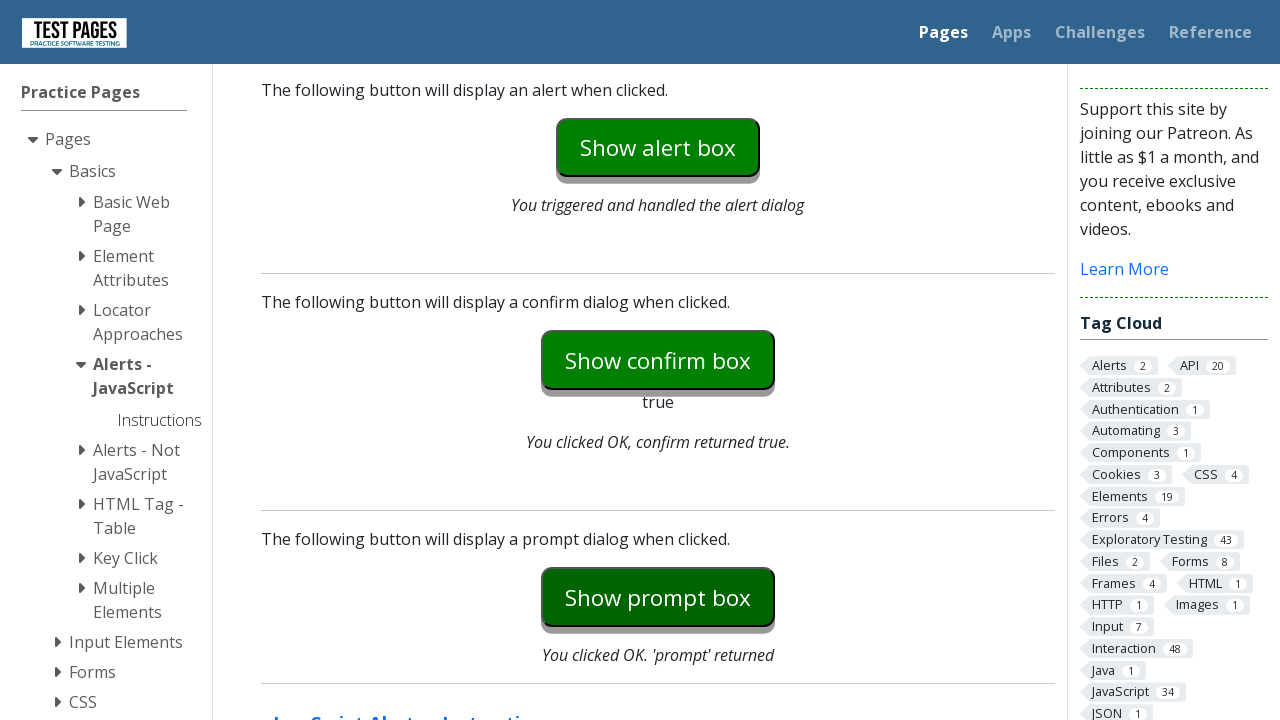

Set up dialog handler to accept prompt dialog with text 'Selenium Test'
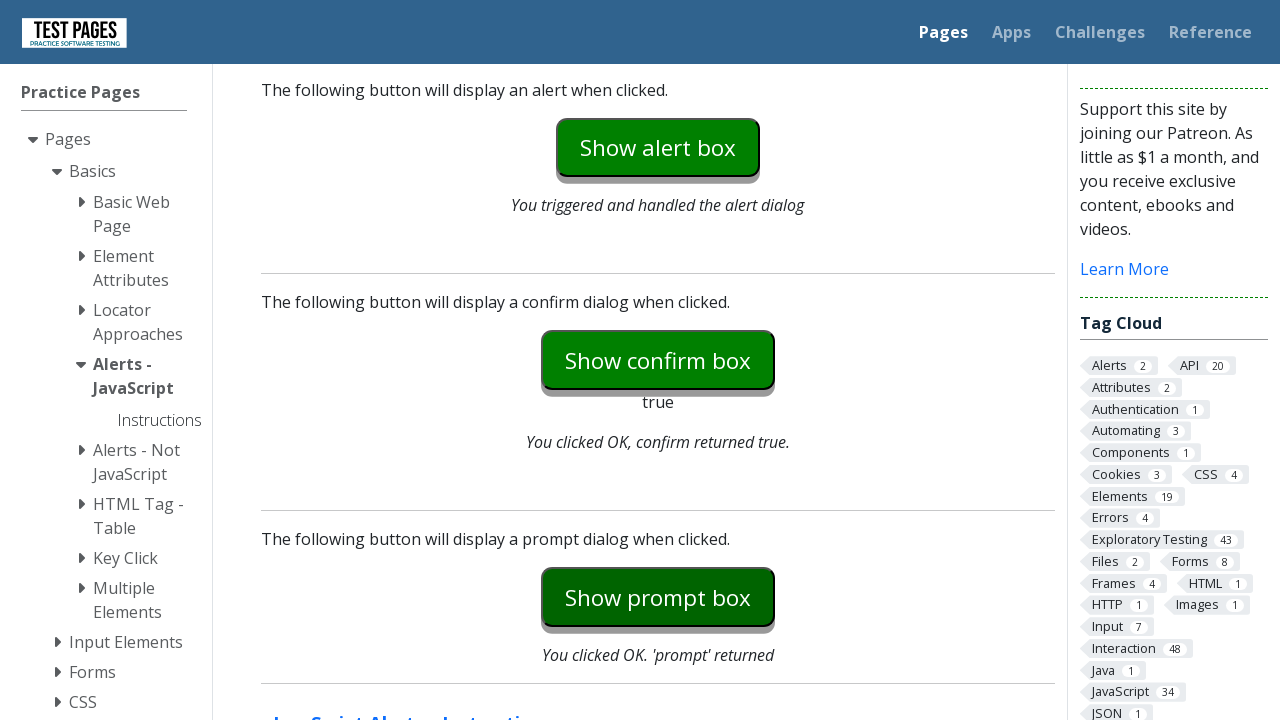

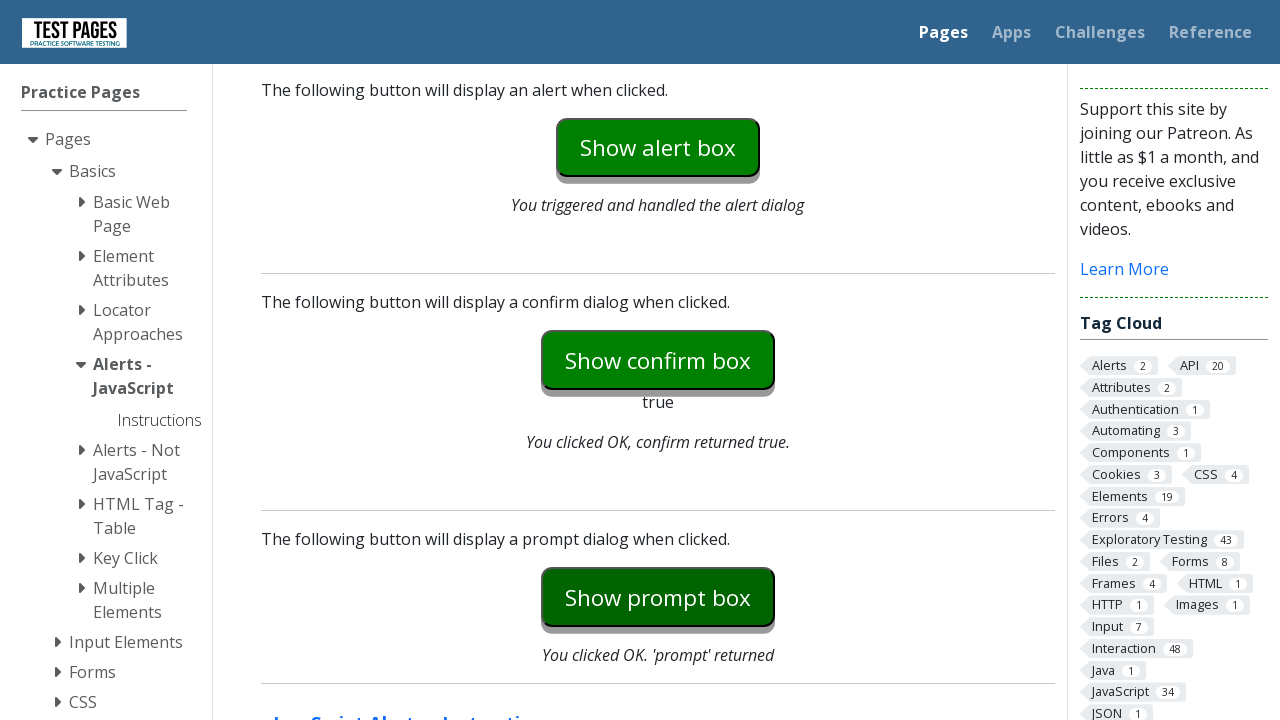